Tests table interaction on a practice page by locating a product table and verifying its structure including row and column counts, then reading cell values from a specific row.

Starting URL: http://qaclickacademy.com/practice.php

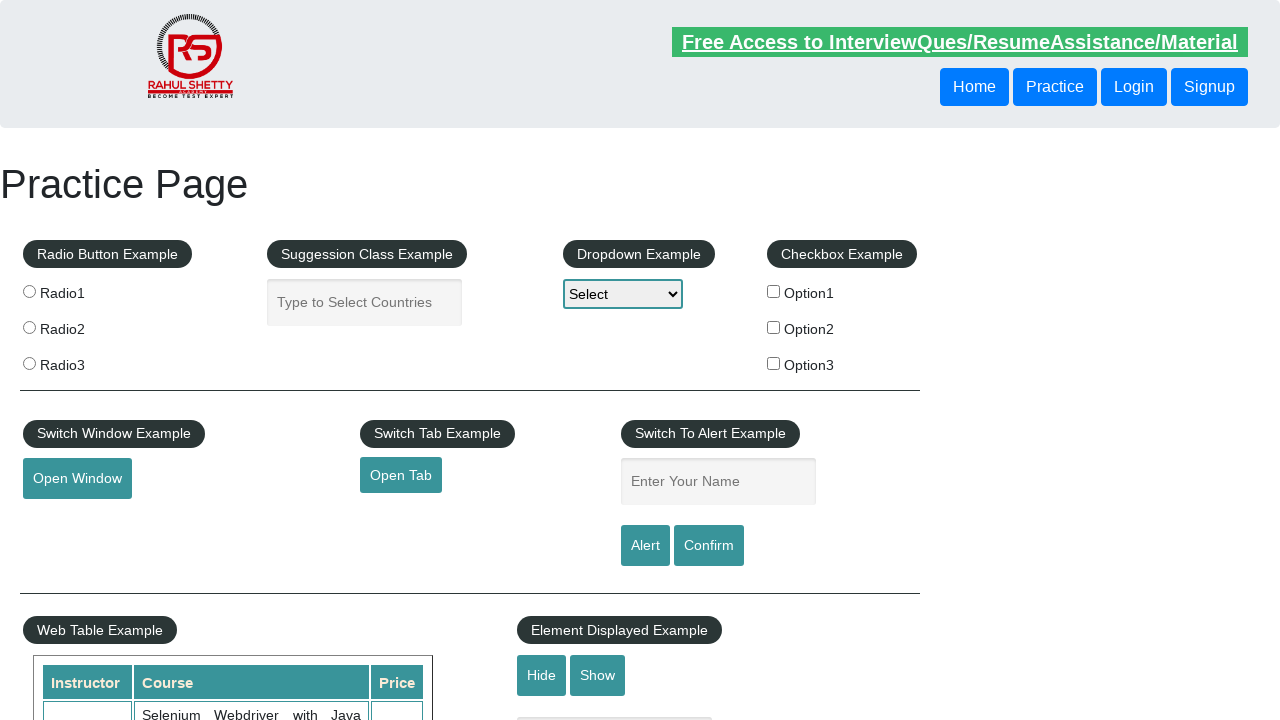

Product table selector became visible
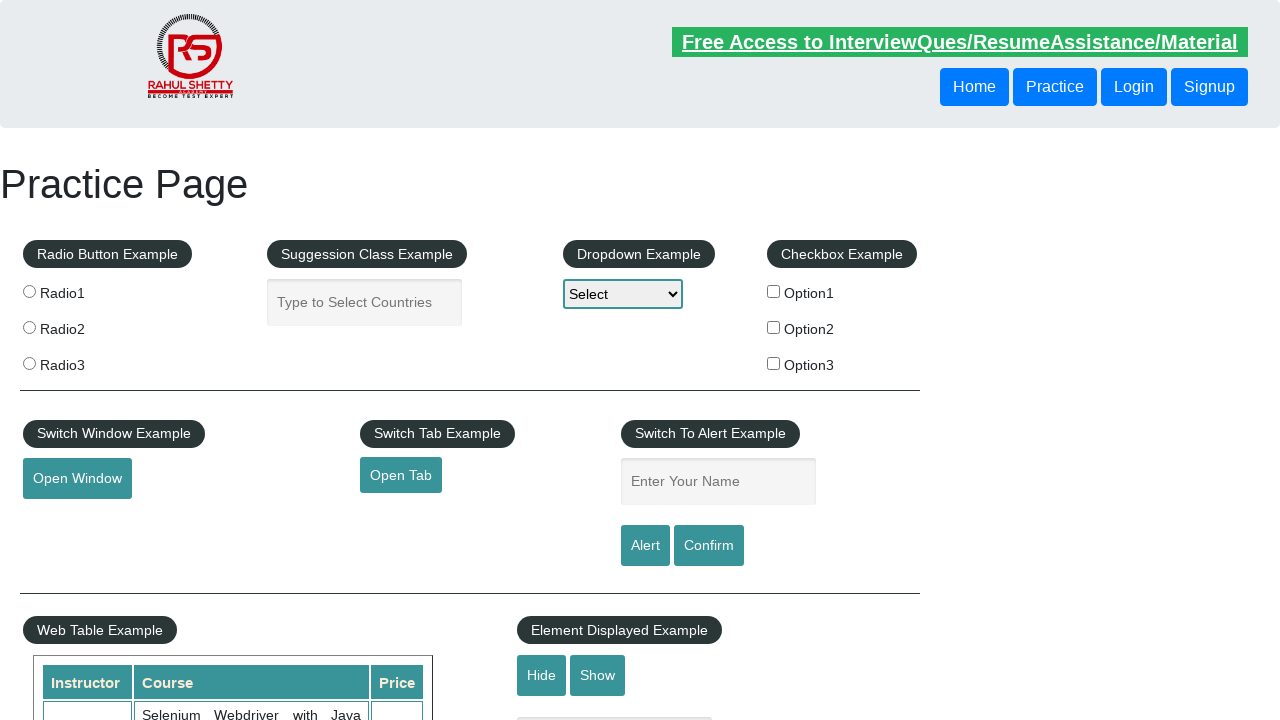

Located product table element
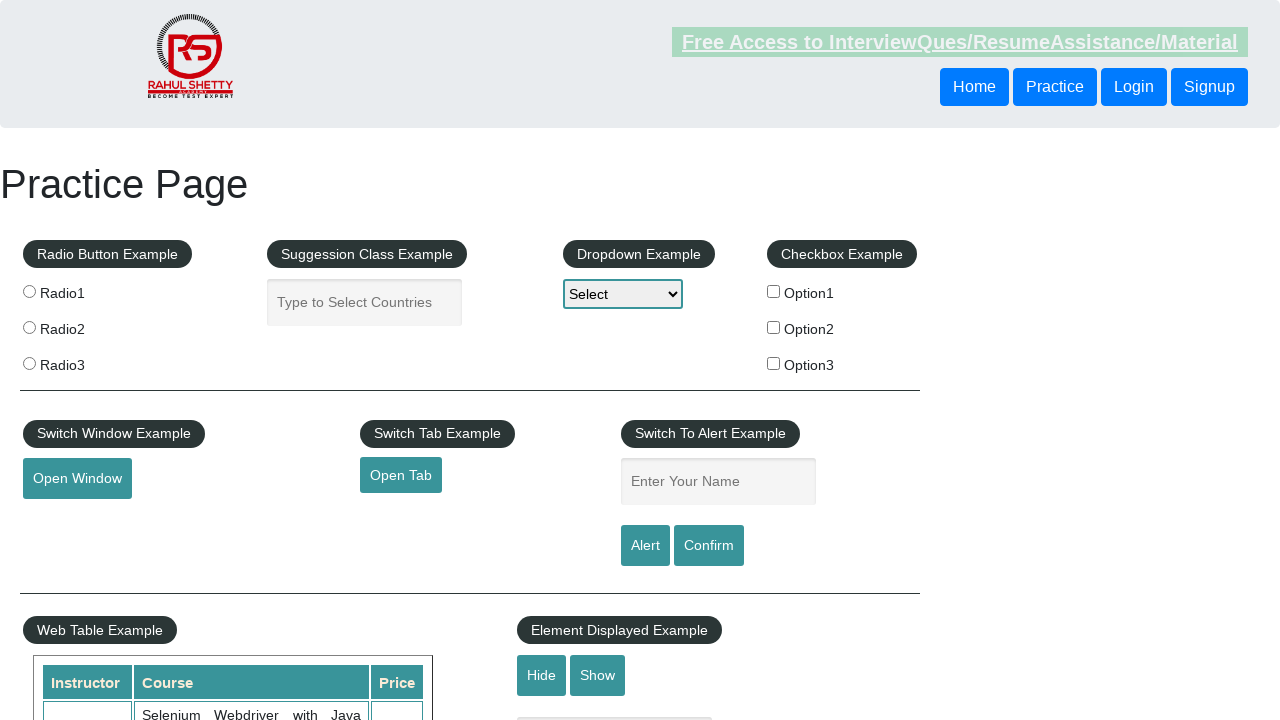

Located all rows in the product table
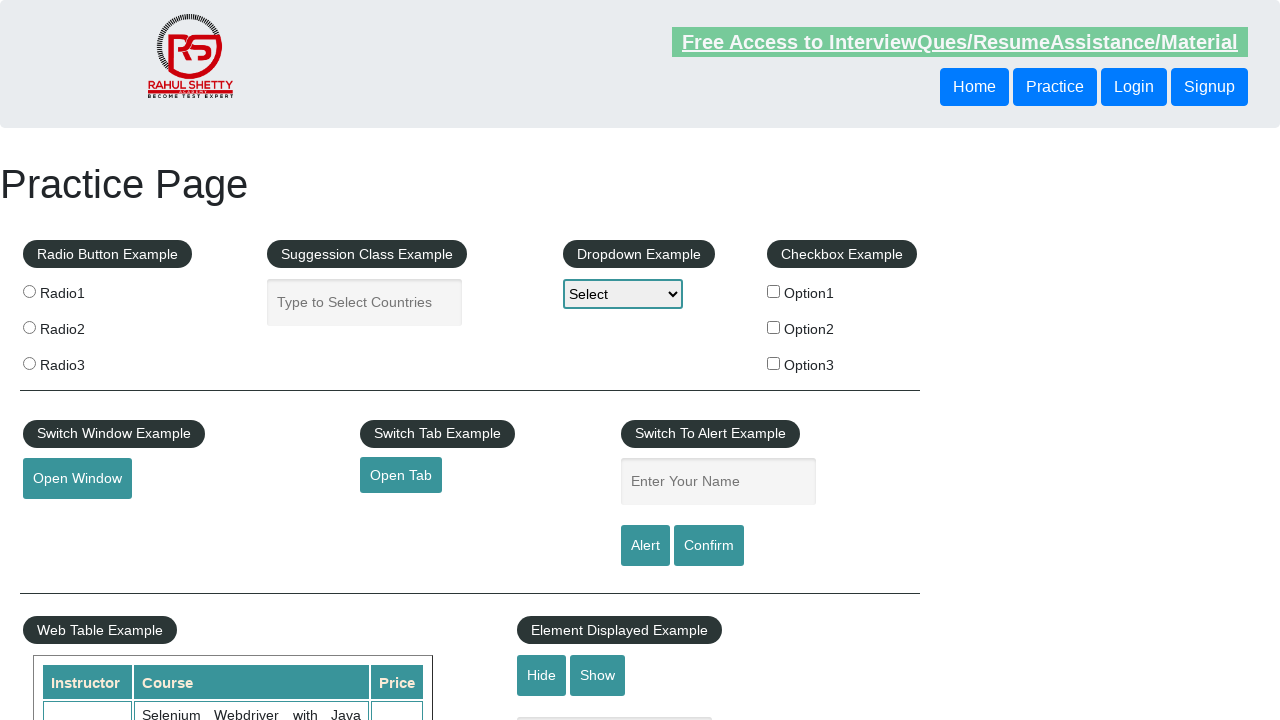

First row in table became available
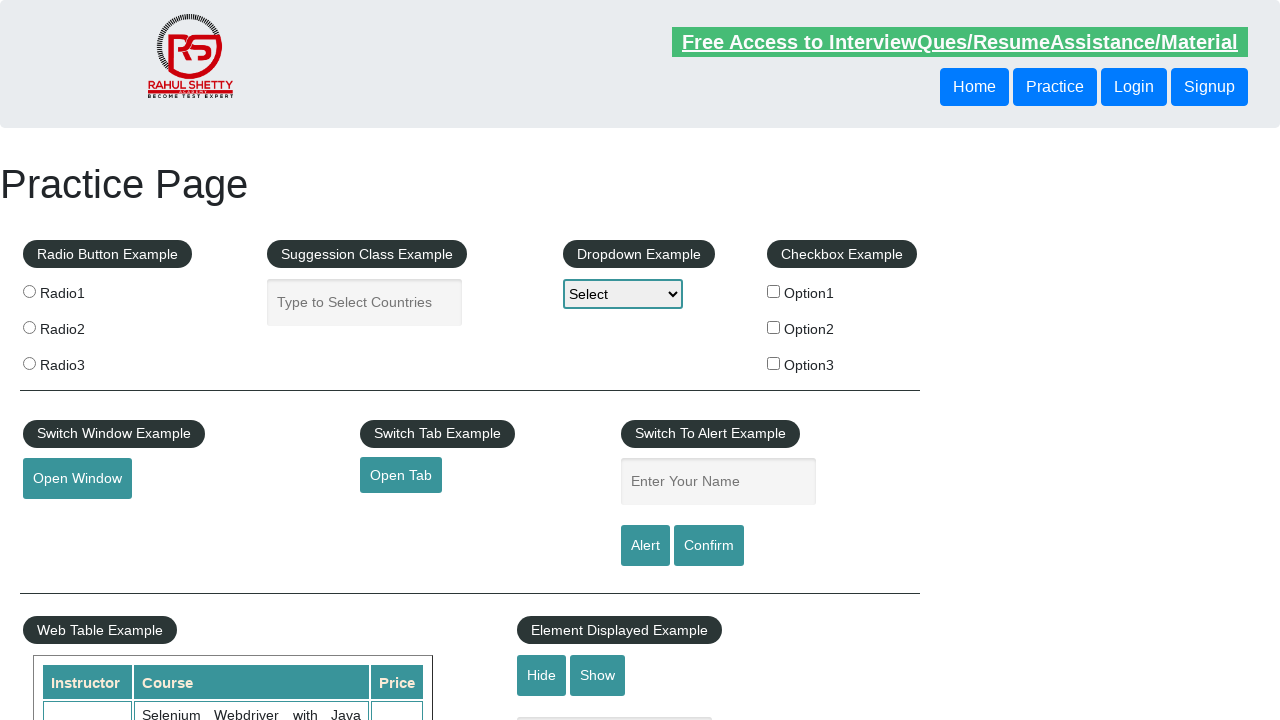

Located all cells in the third row of the table
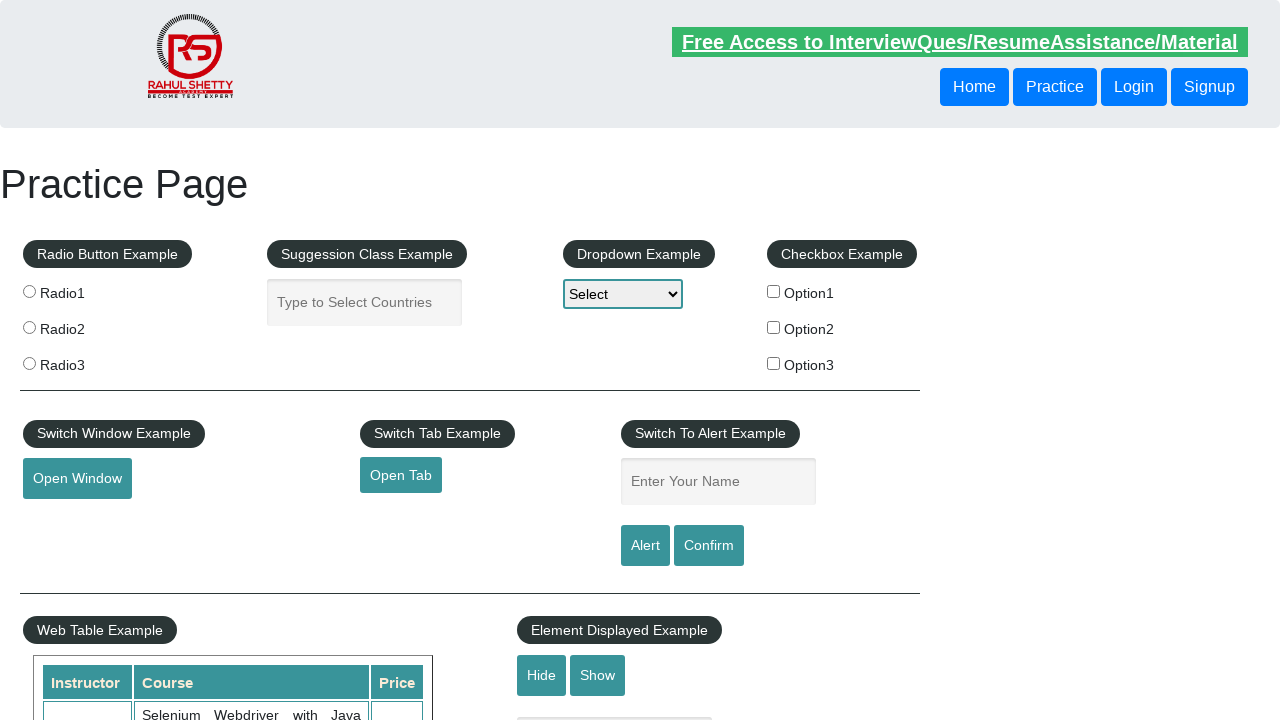

First cell in the third row became available
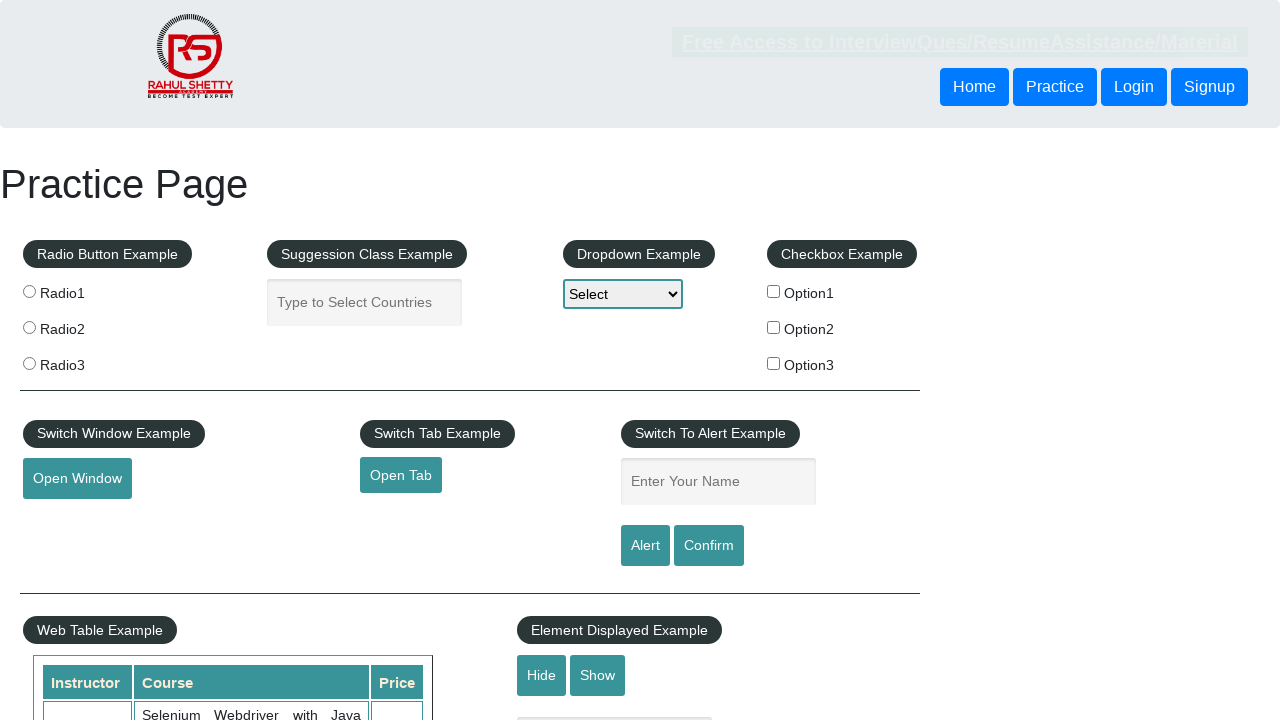

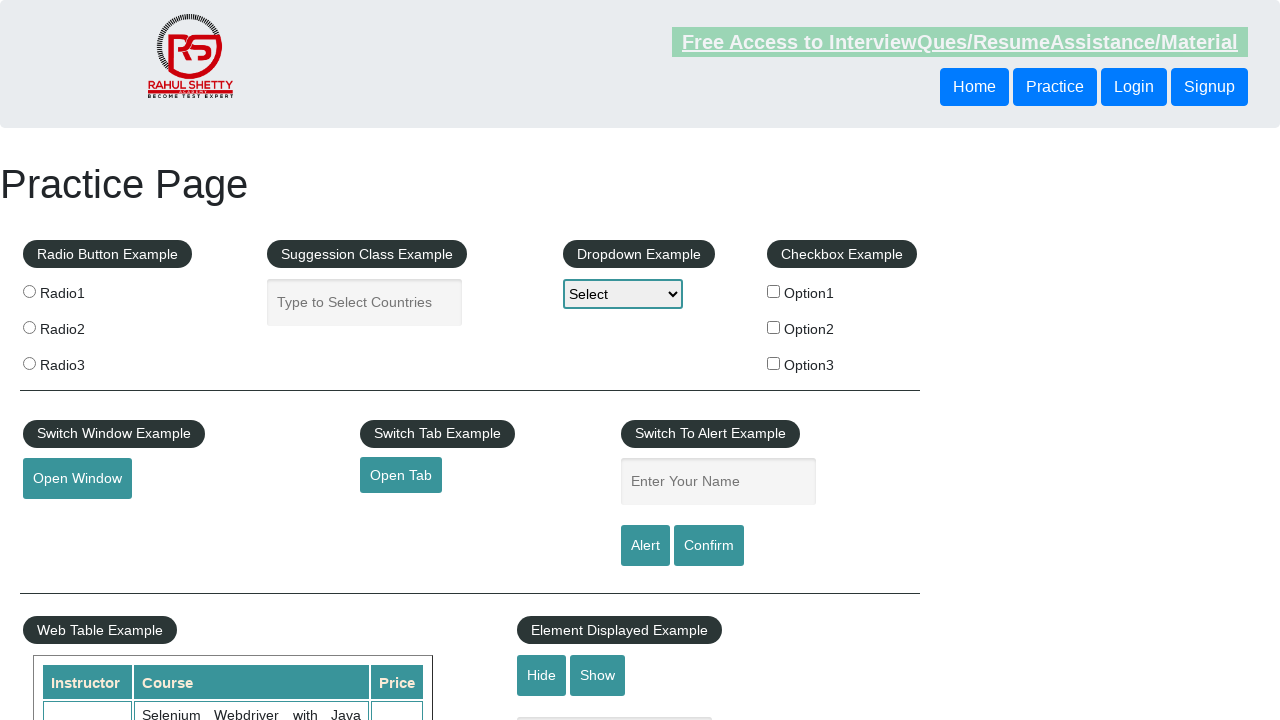